Tests iframe interaction by switching to an iframe, filling a form field inside it, then switching back to the main content

Starting URL: https://testeroprogramowania.github.io/selenium/iframe.html

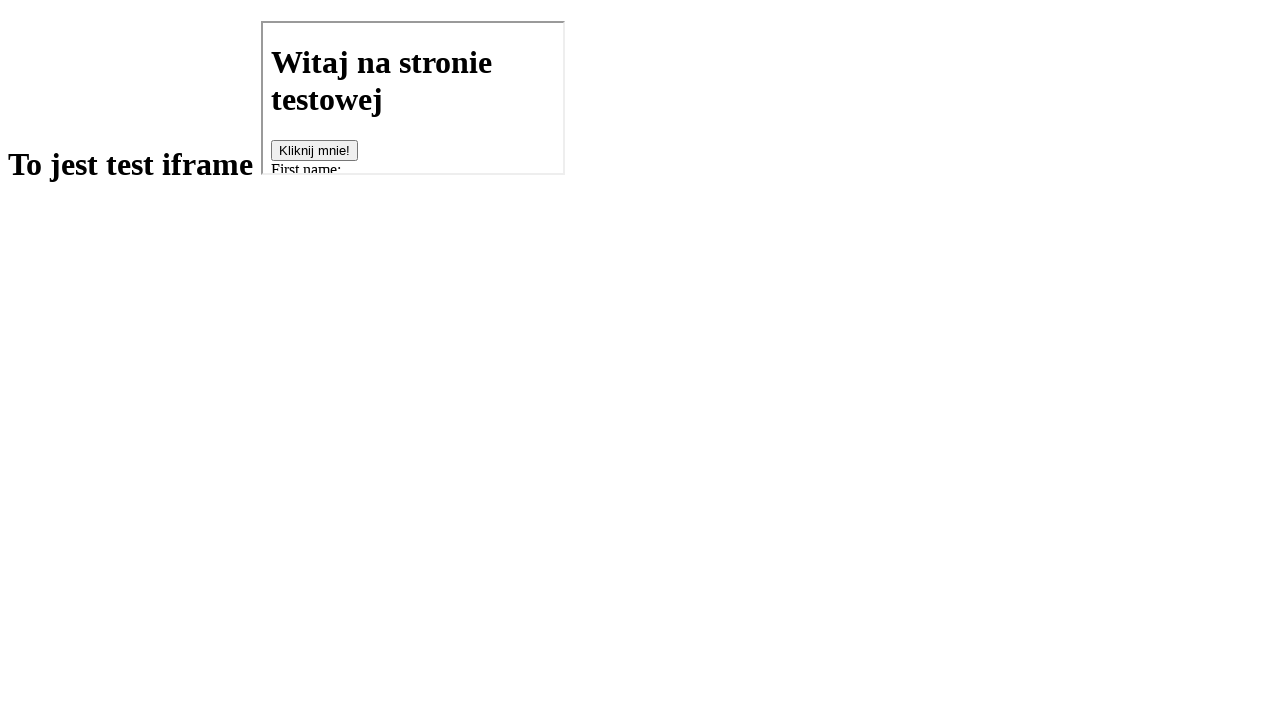

Navigated to iframe test page
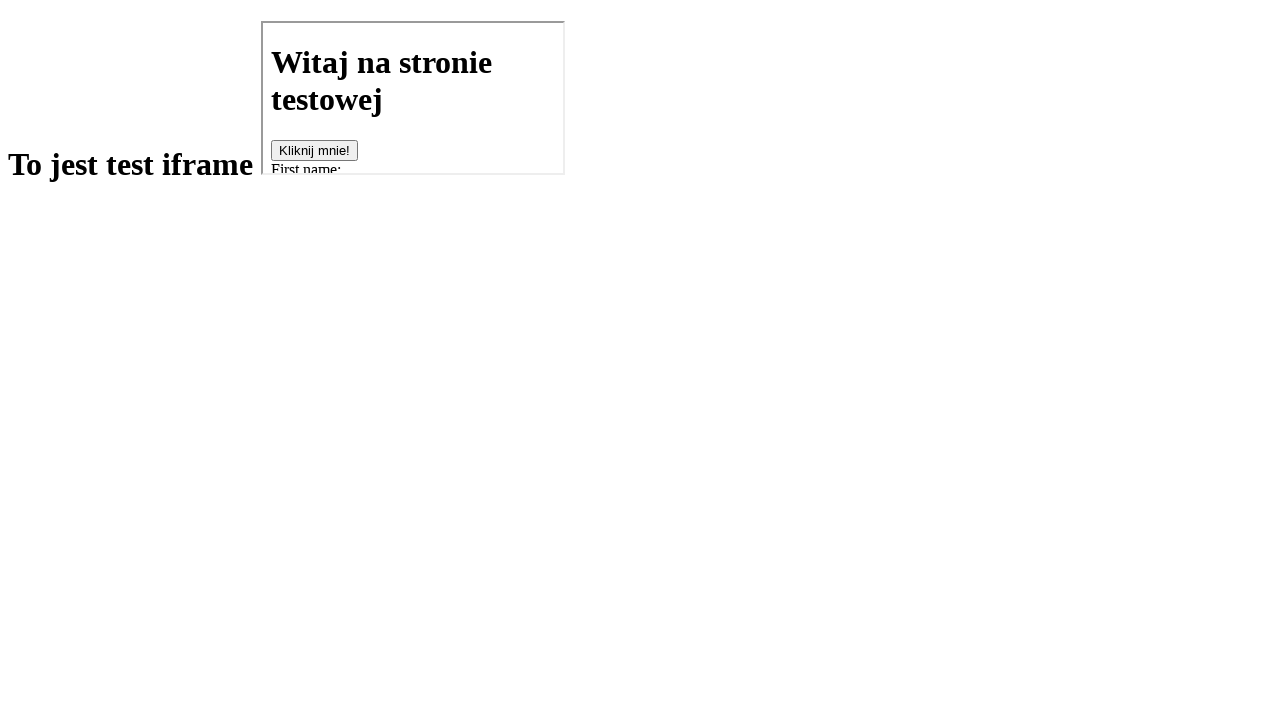

Located iframe with src='basics.html'
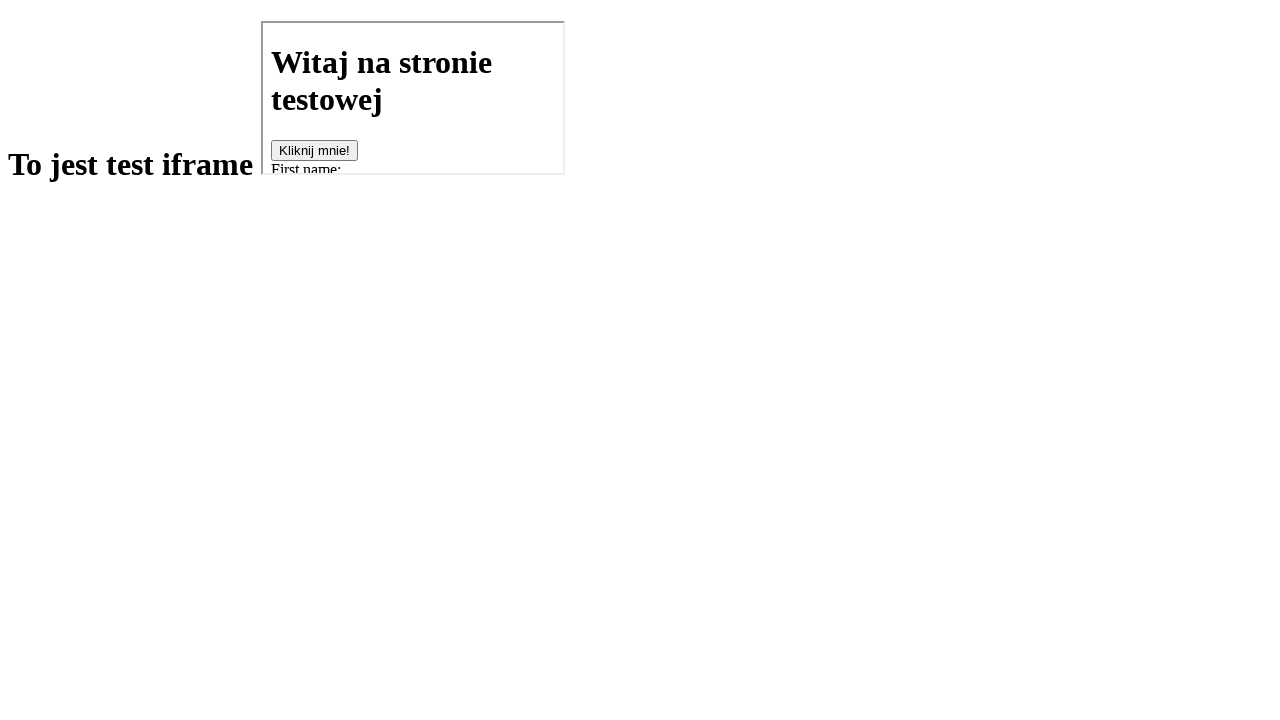

Filled first name field inside iframe with 'Patryk' on [src='basics.html'] >> internal:control=enter-frame >> #fname
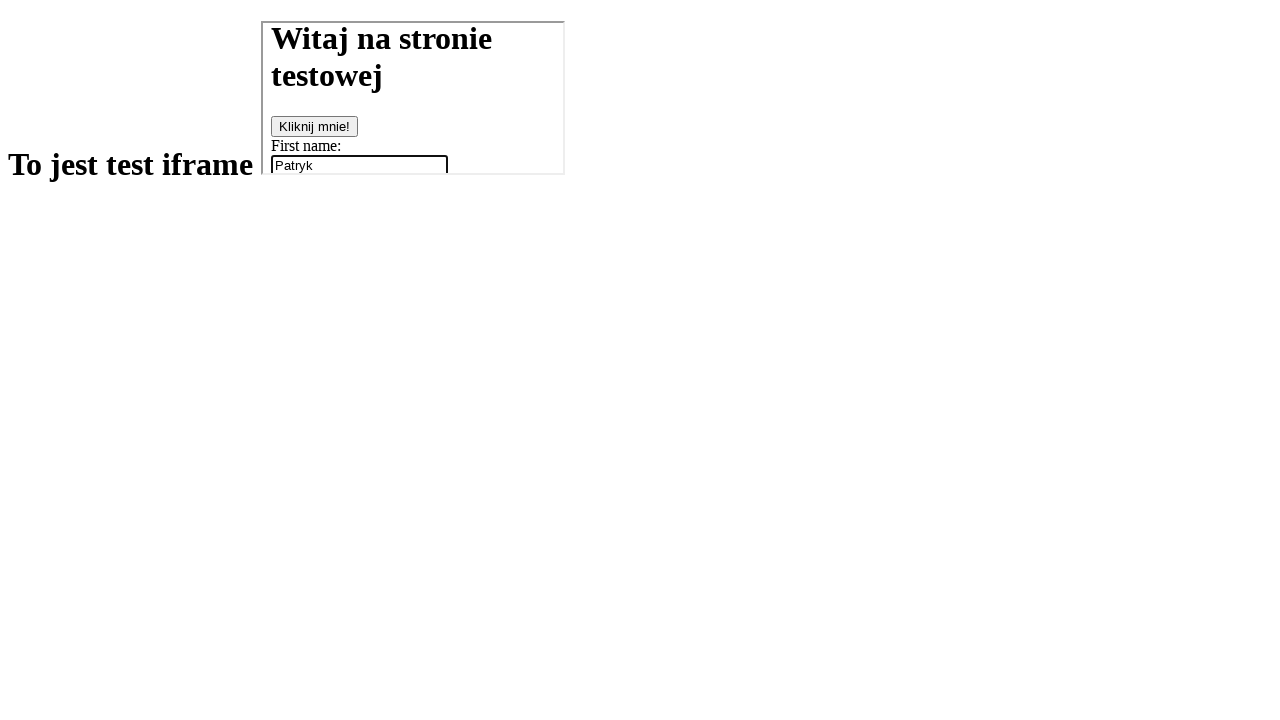

Retrieved heading text from main frame to verify frame switching
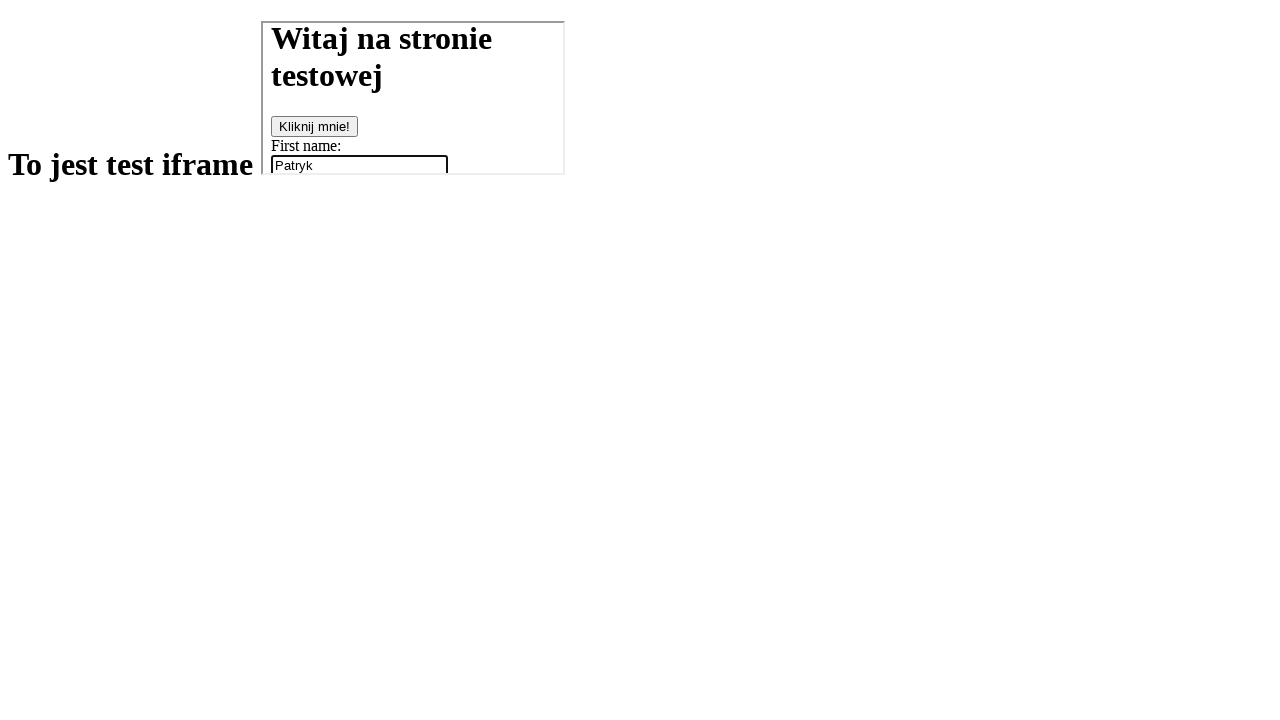

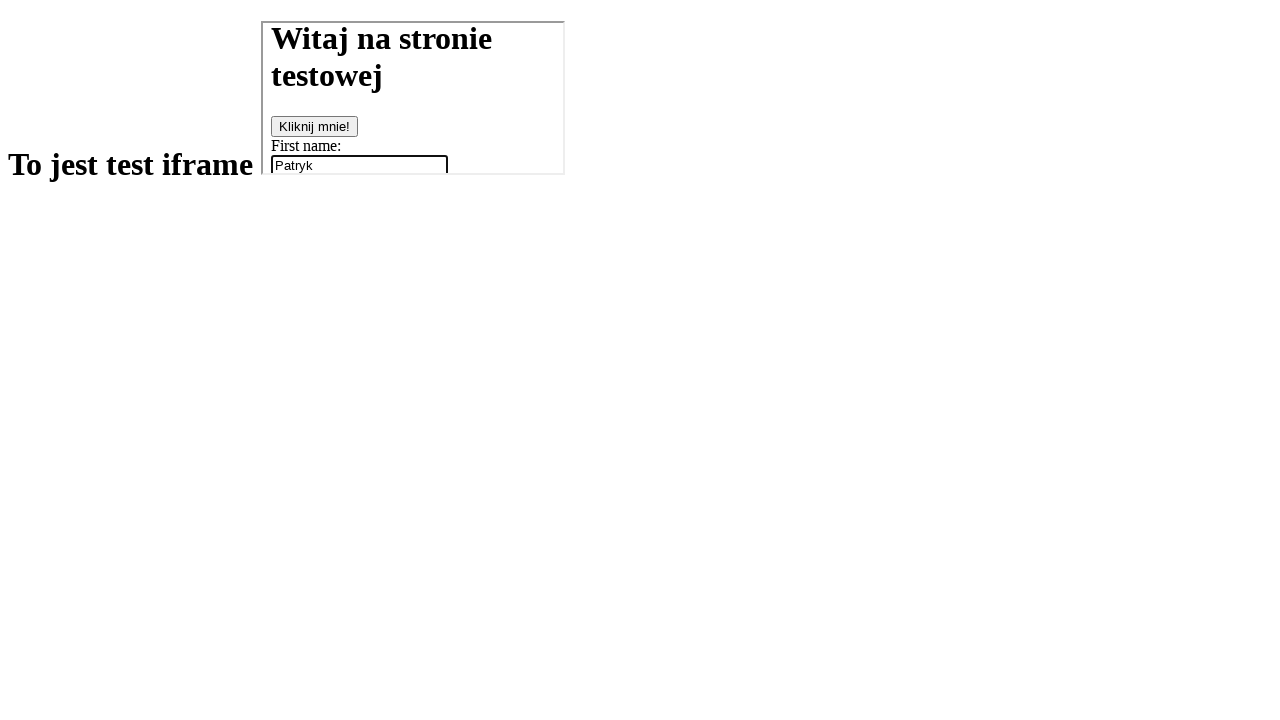